Navigates to the RedBus website homepage and loads the page. This is a basic navigation test.

Starting URL: https://www.redbus.in/

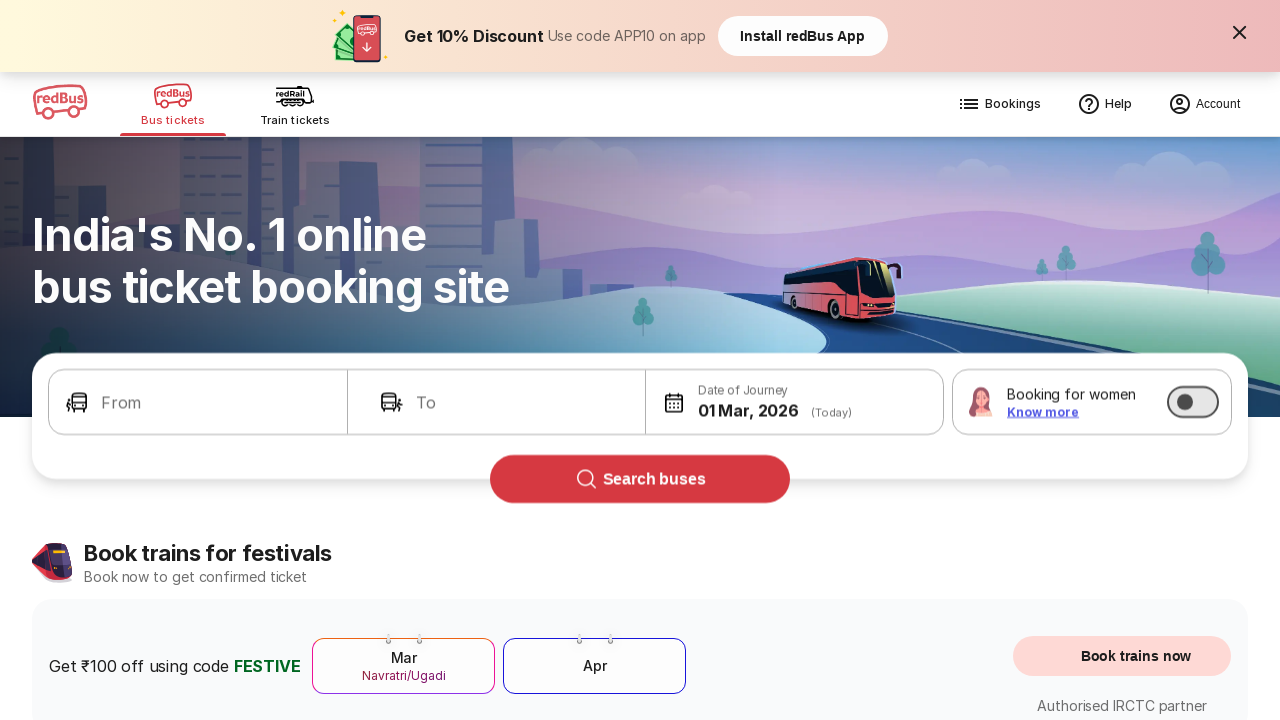

Waited for RedBus homepage to load (domcontentloaded state)
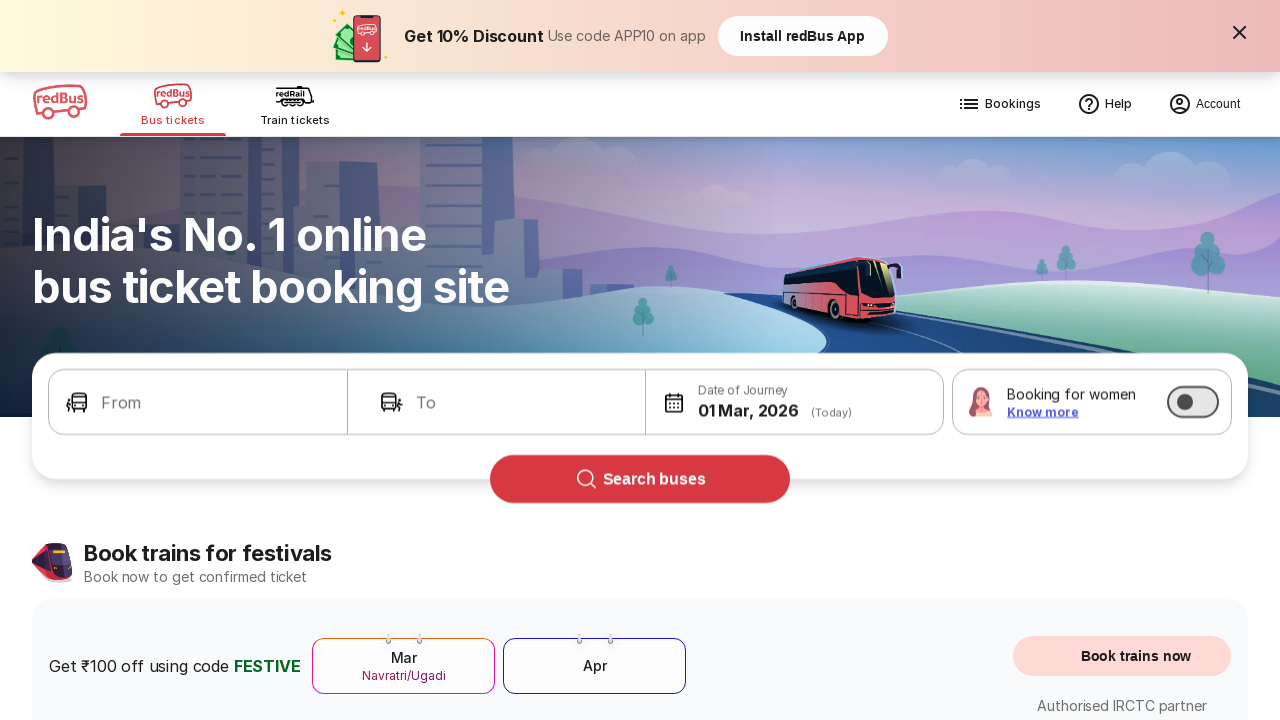

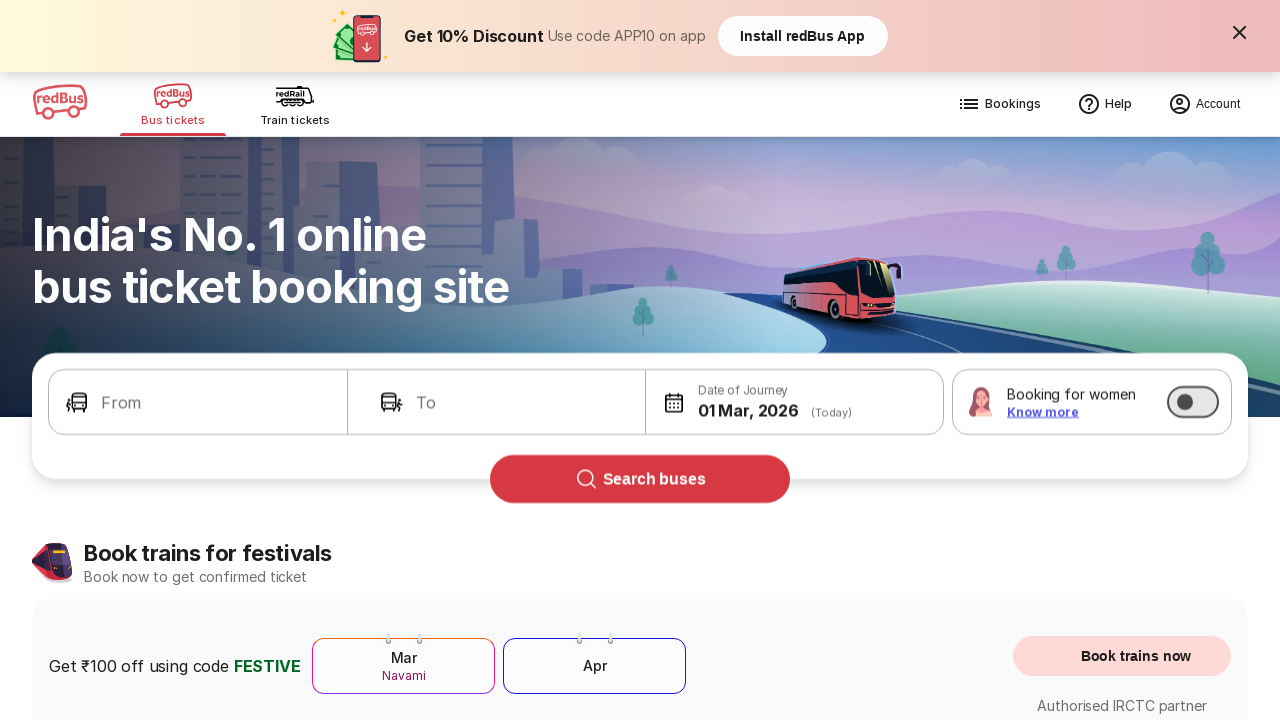